Tests entering a number into an input field and pressing arrow up to increment the value by 1

Starting URL: https://the-internet.herokuapp.com/

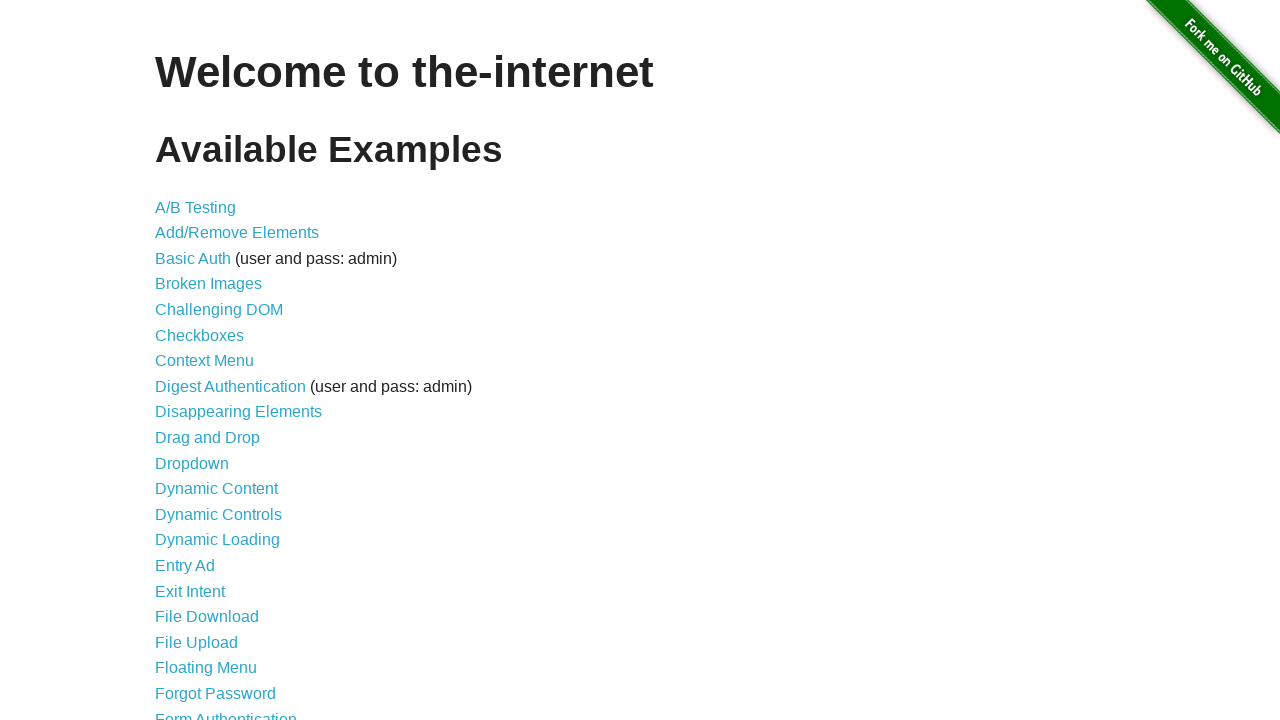

Clicked on Inputs link at (176, 361) on text=Inputs
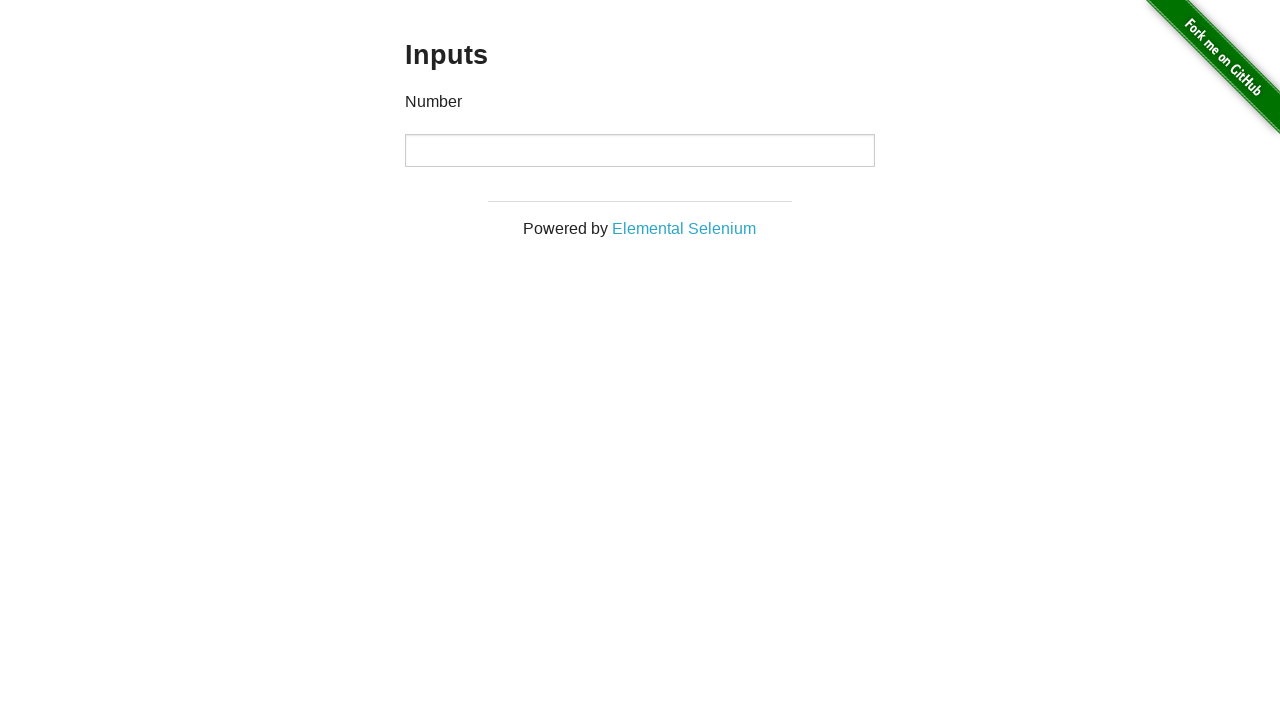

Entered number 100 into input field on input
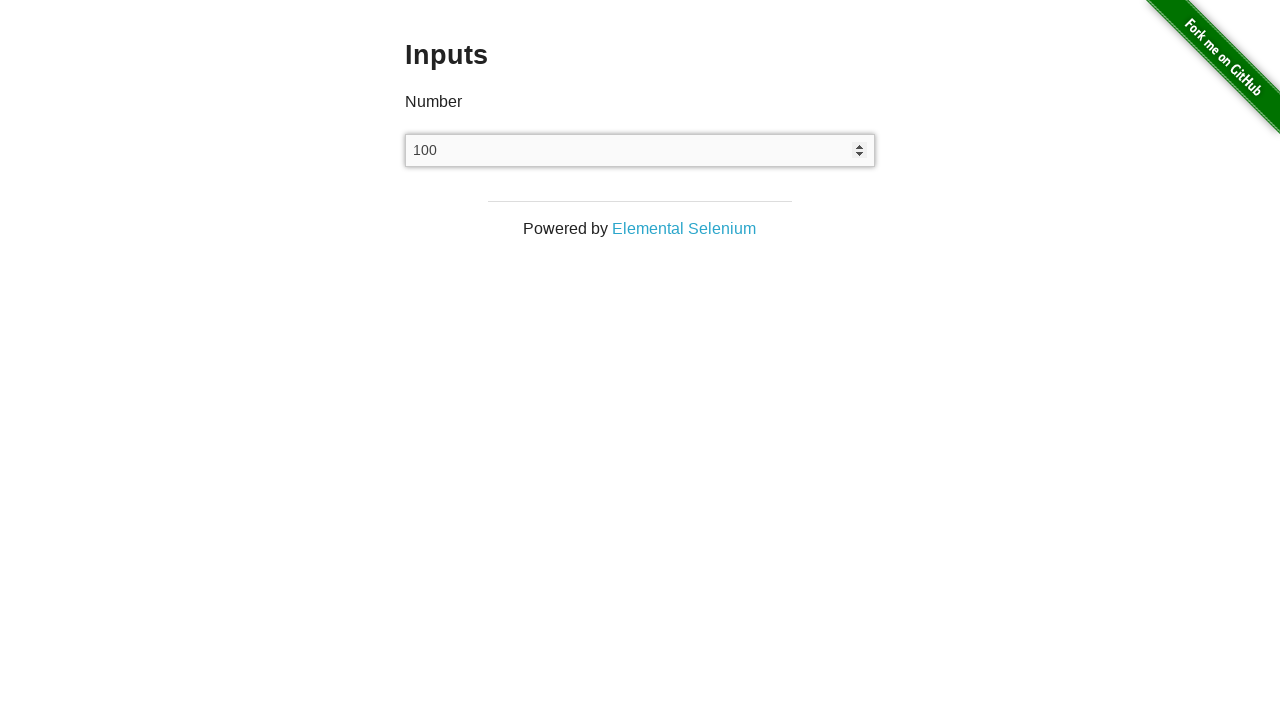

Pressed ArrowUp key to increment value on input
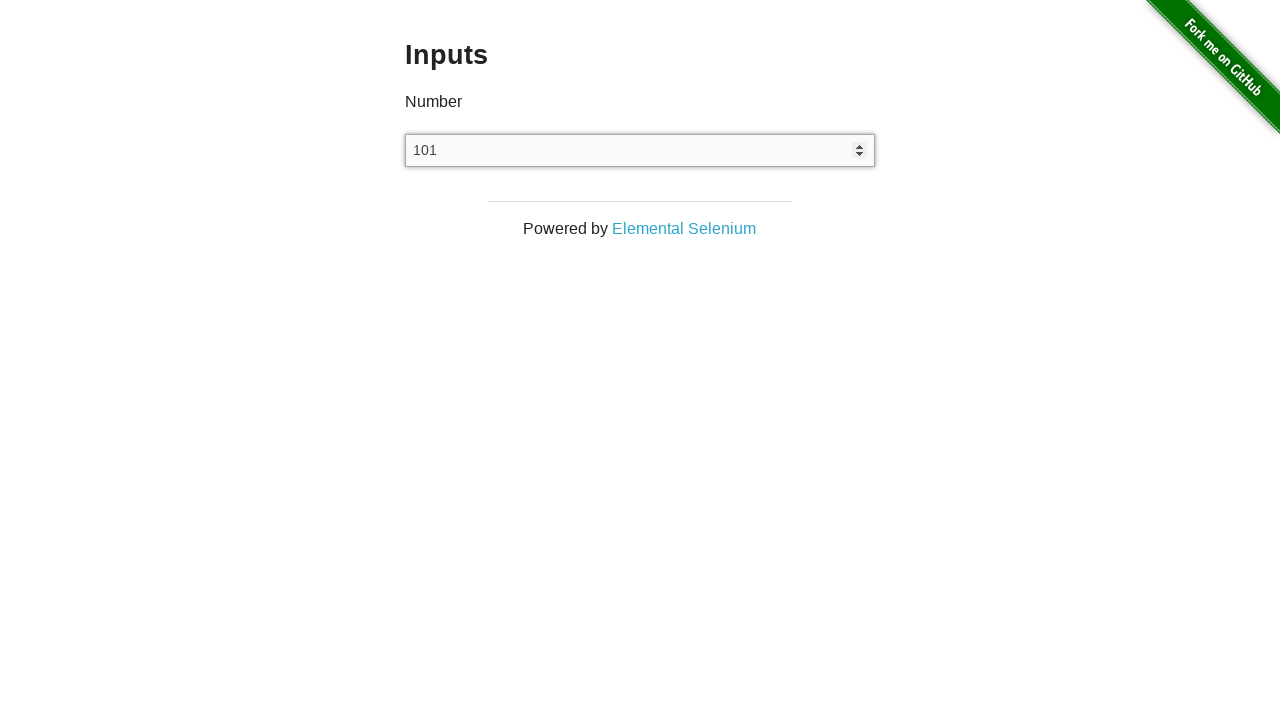

Verified input value incremented to 101
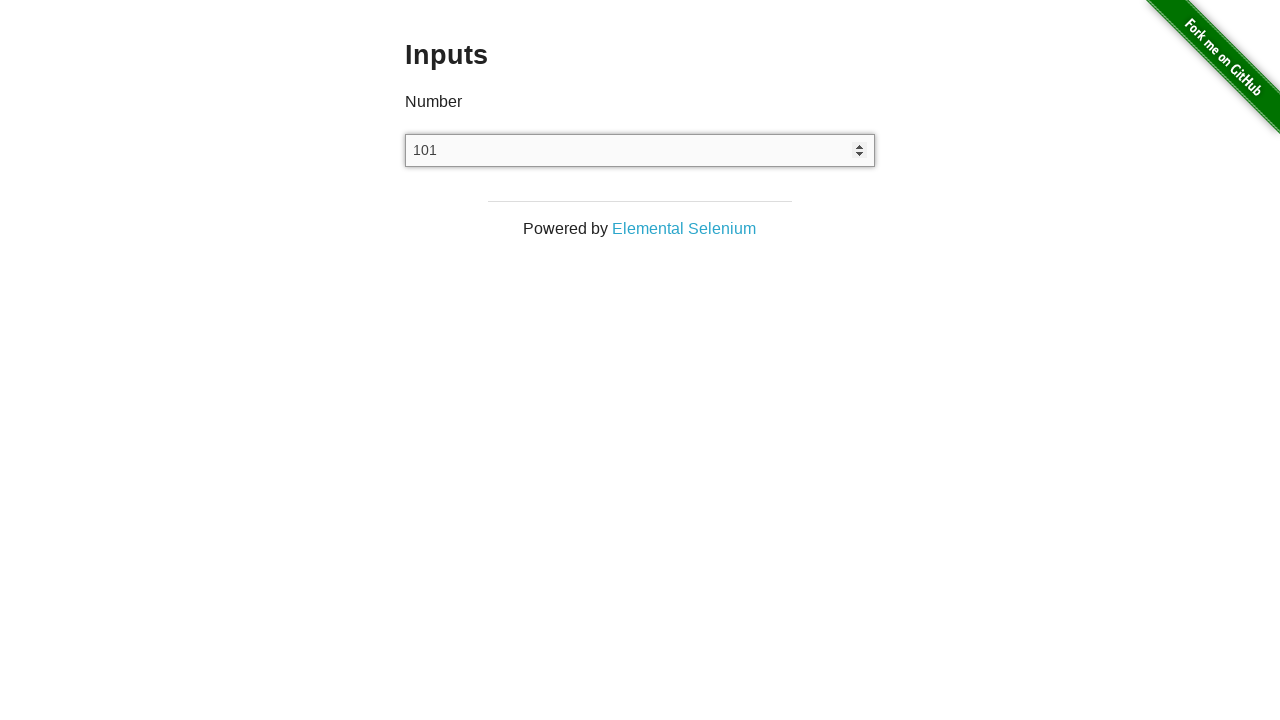

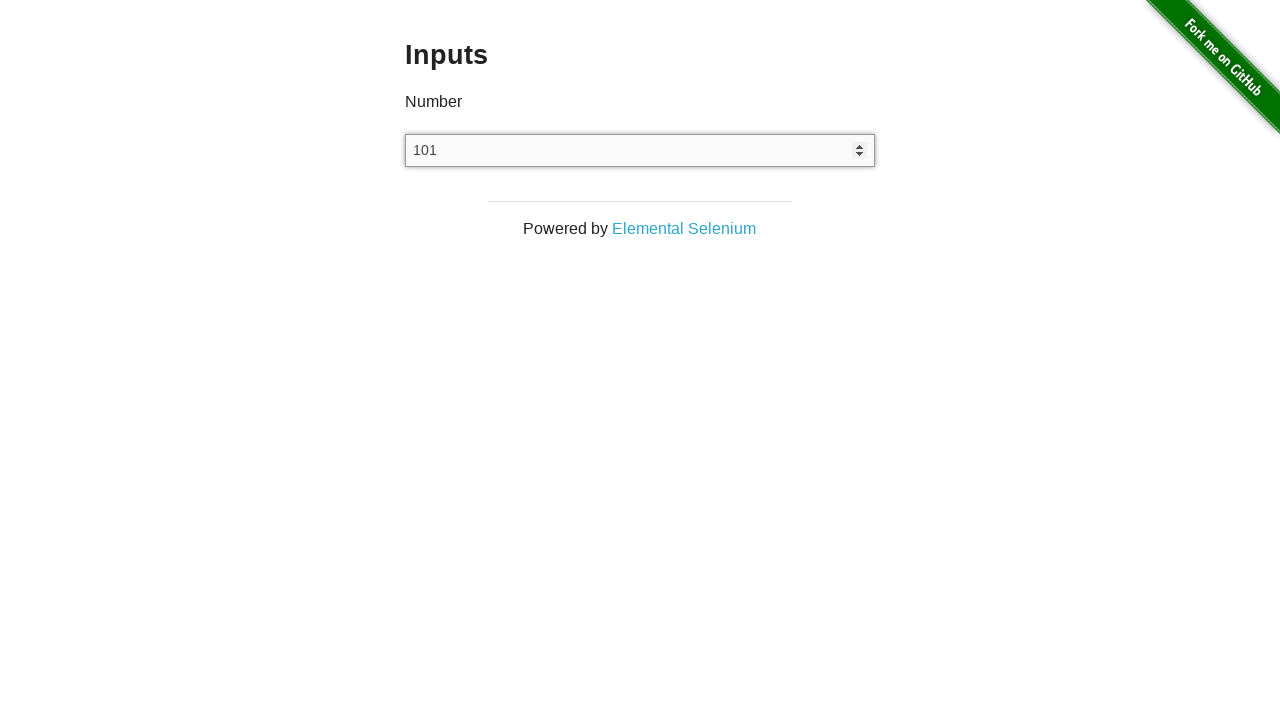